Tests a vegetable shopping site by searching for products containing "ca", verifying product counts, adding items to cart, and checking the brand logo text

Starting URL: https://rahulshettyacademy.com/seleniumPractise/#/

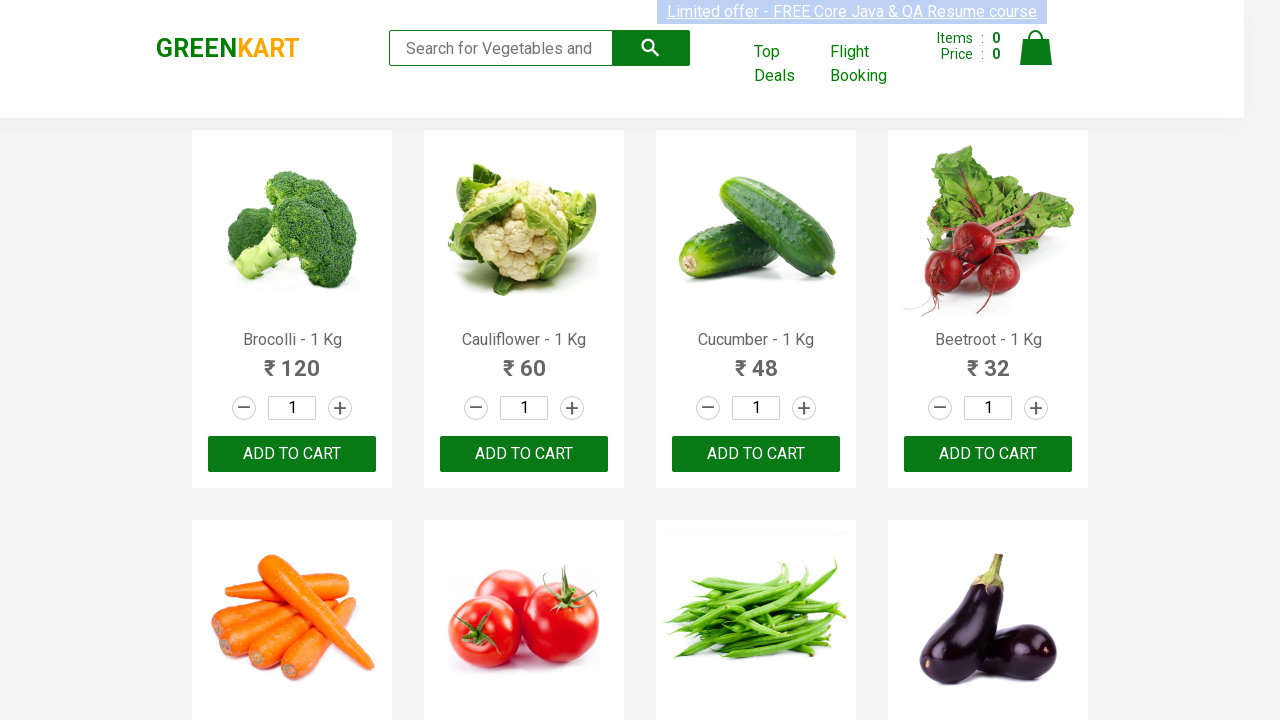

Filled search box with 'ca' on .search-keyword
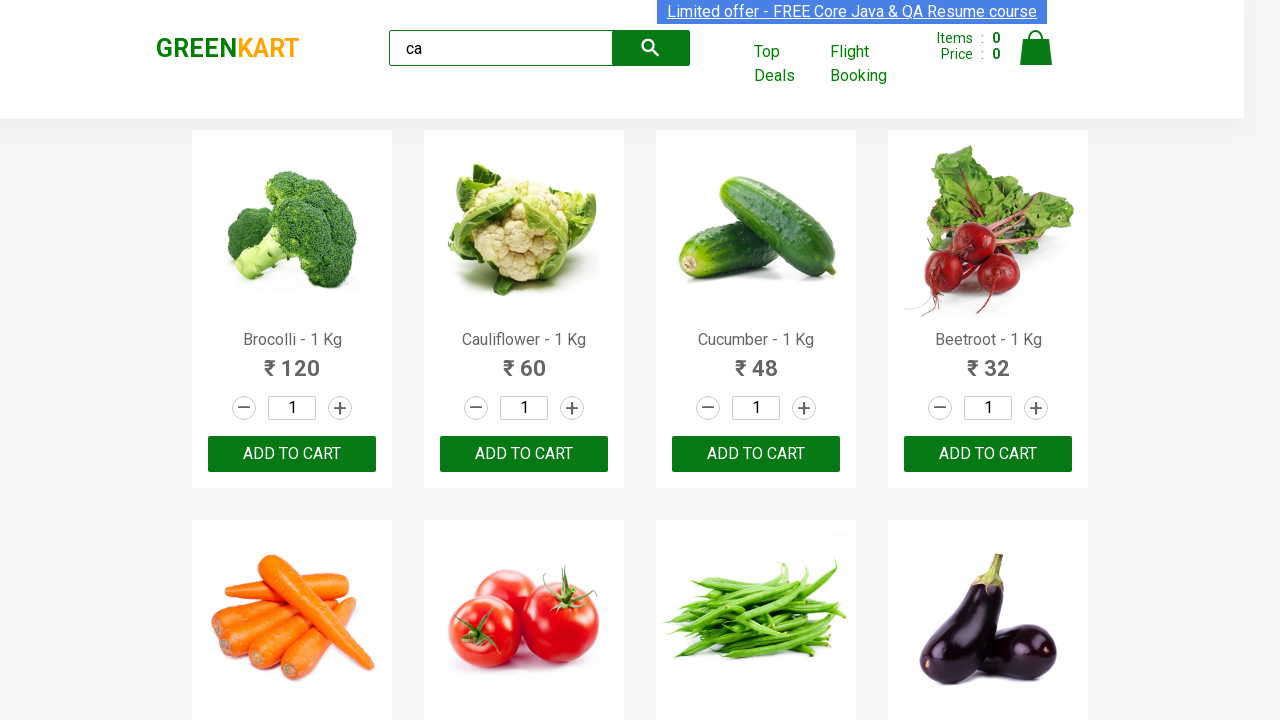

Waited 2 seconds for search results to load
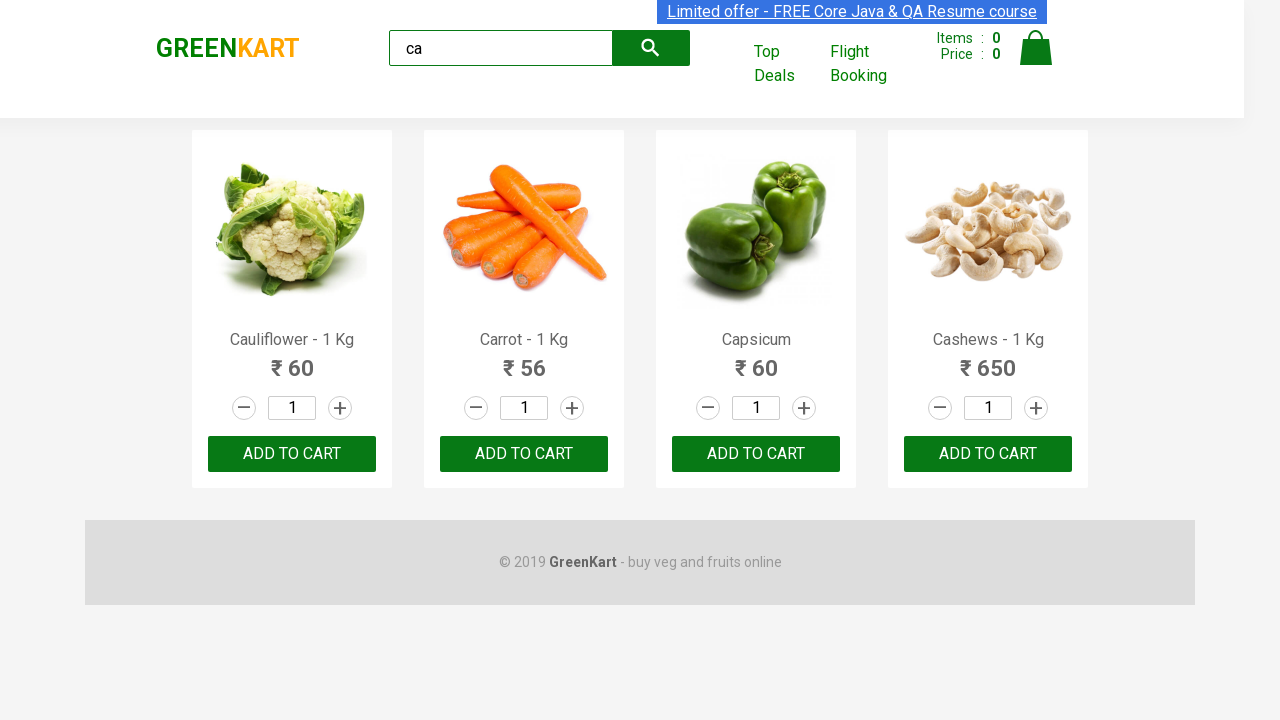

Verified product elements are displayed
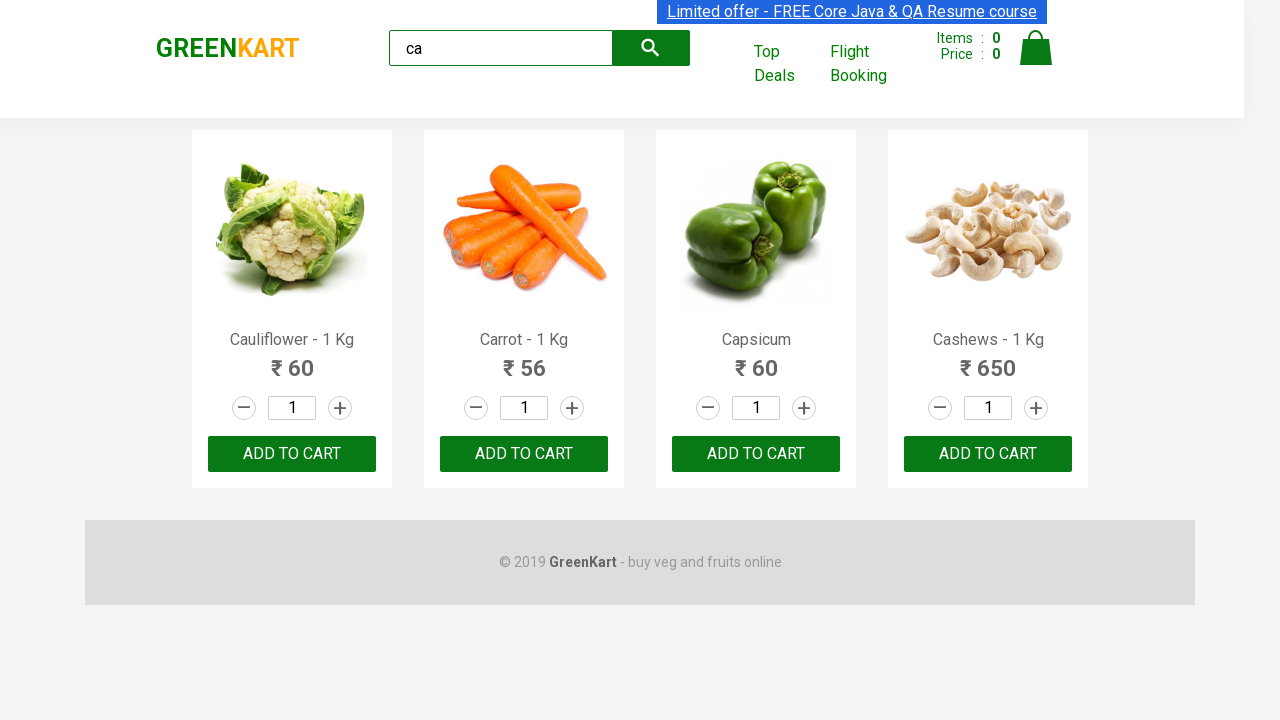

Clicked add to cart button on third product using nth-child selector at (756, 454) on :nth-child(3) > .product-action > button
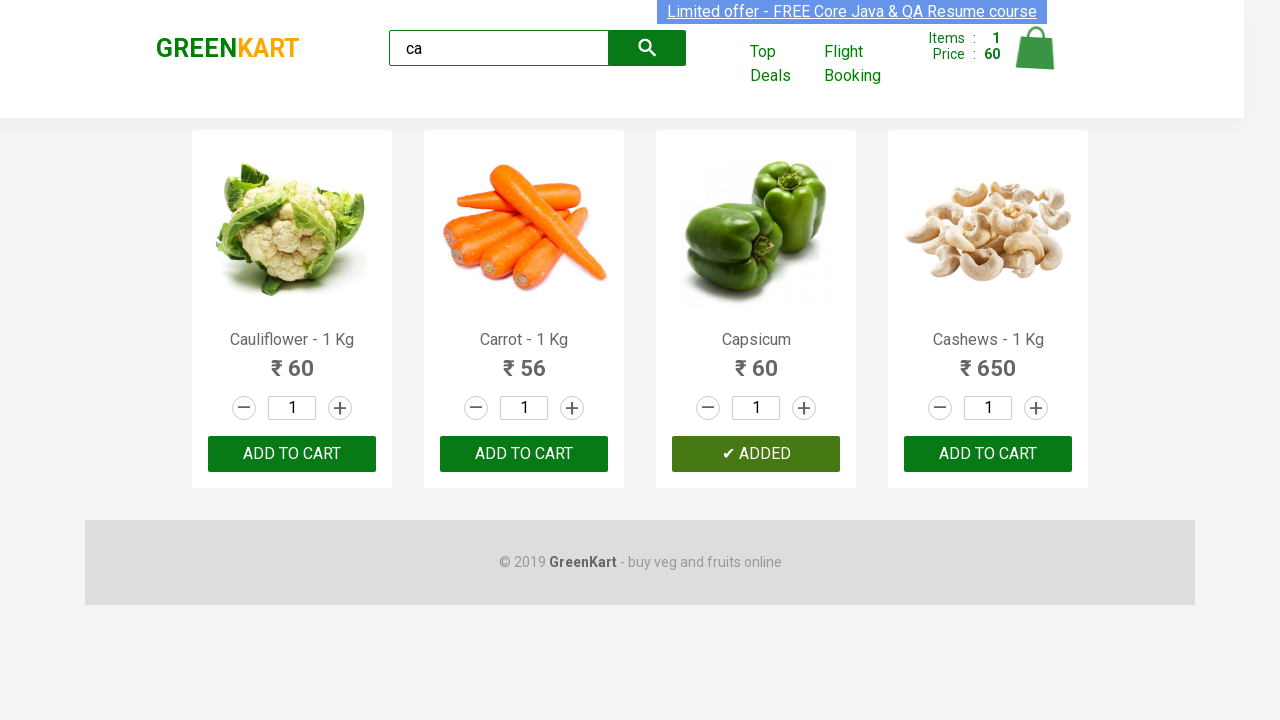

Clicked ADD TO CART button on third product in products list at (756, 454) on .products .product >> nth=2 >> button:has-text('ADD TO CART')
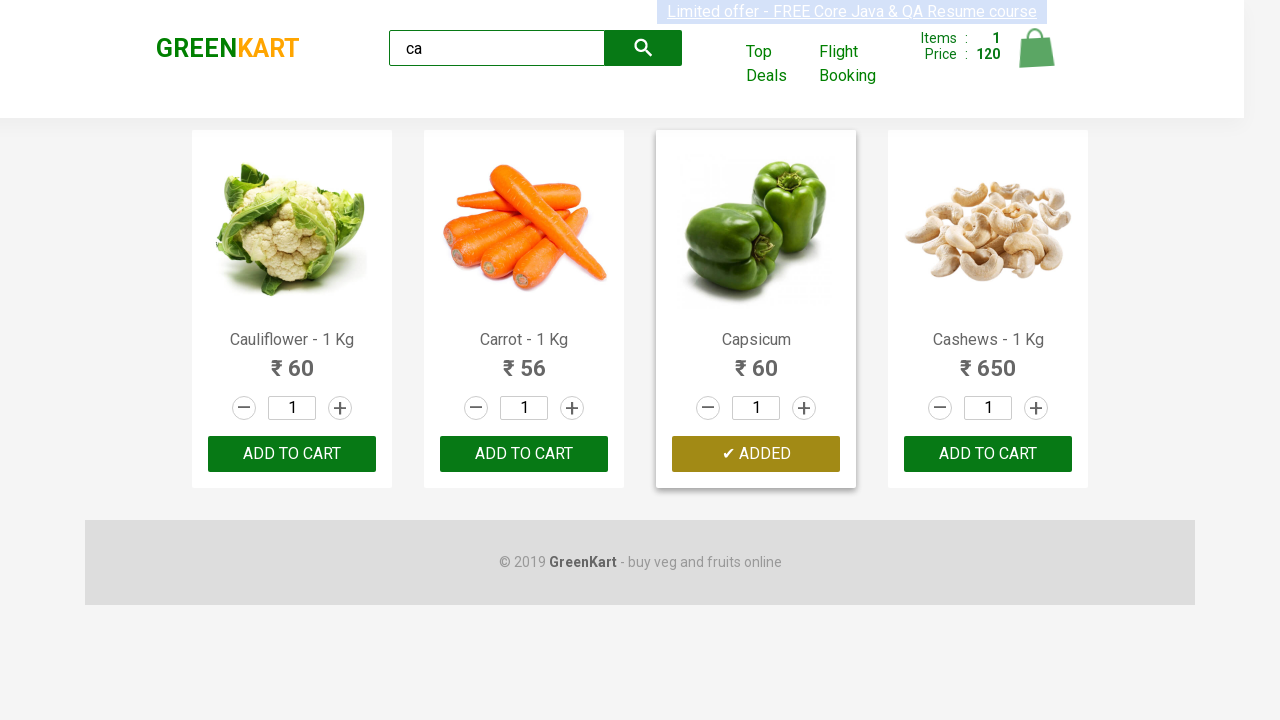

Retrieved product count: 4 products found containing 'ca'
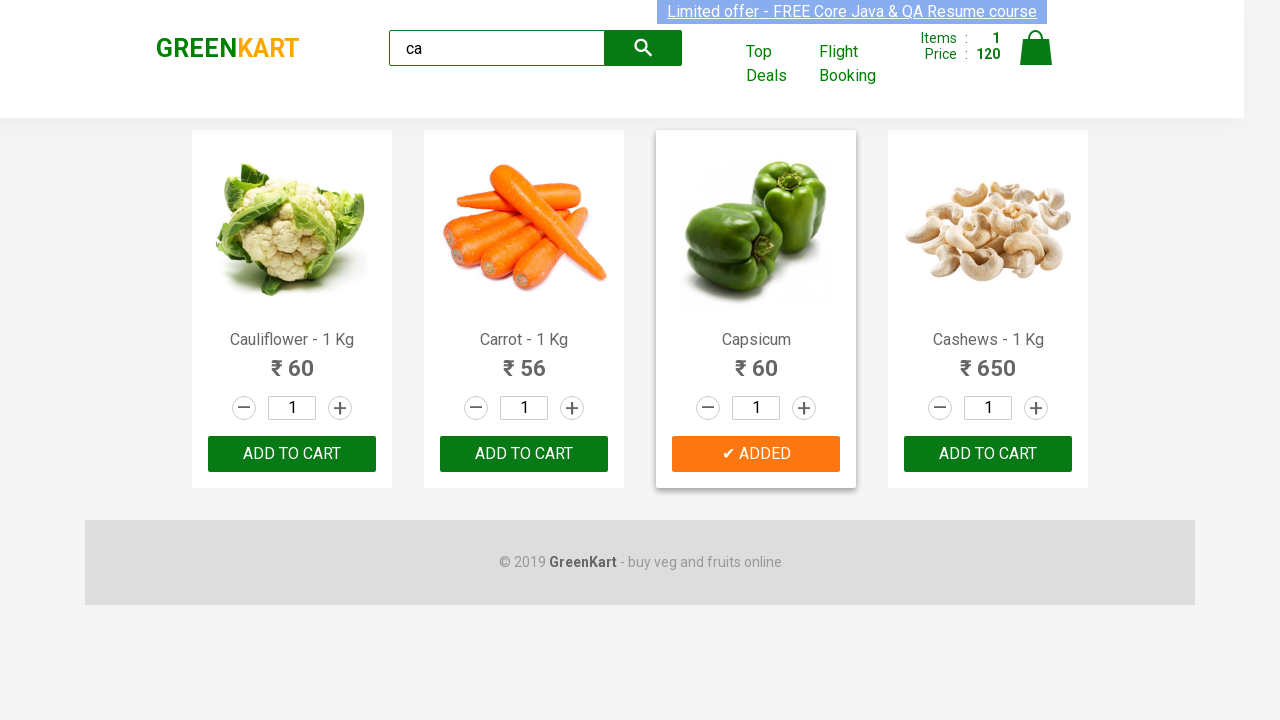

Retrieved product name: 'Cauliflower - 1 Kg'
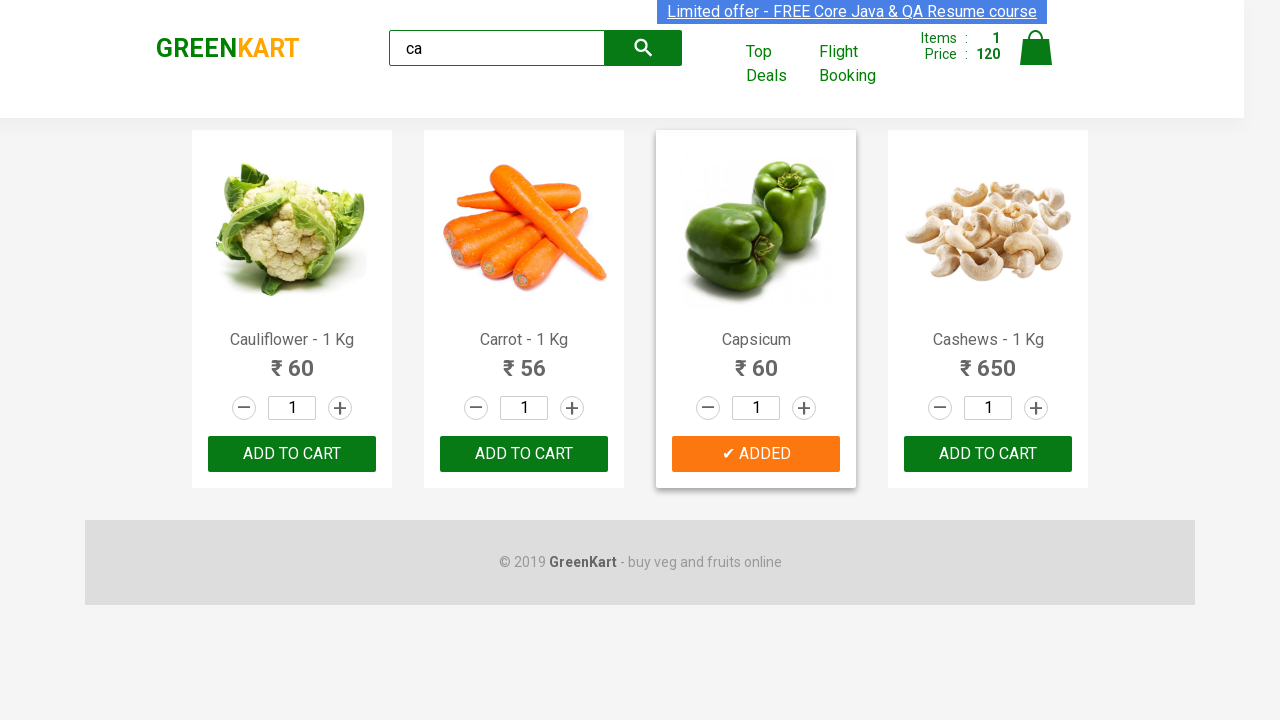

Retrieved product name: 'Carrot - 1 Kg'
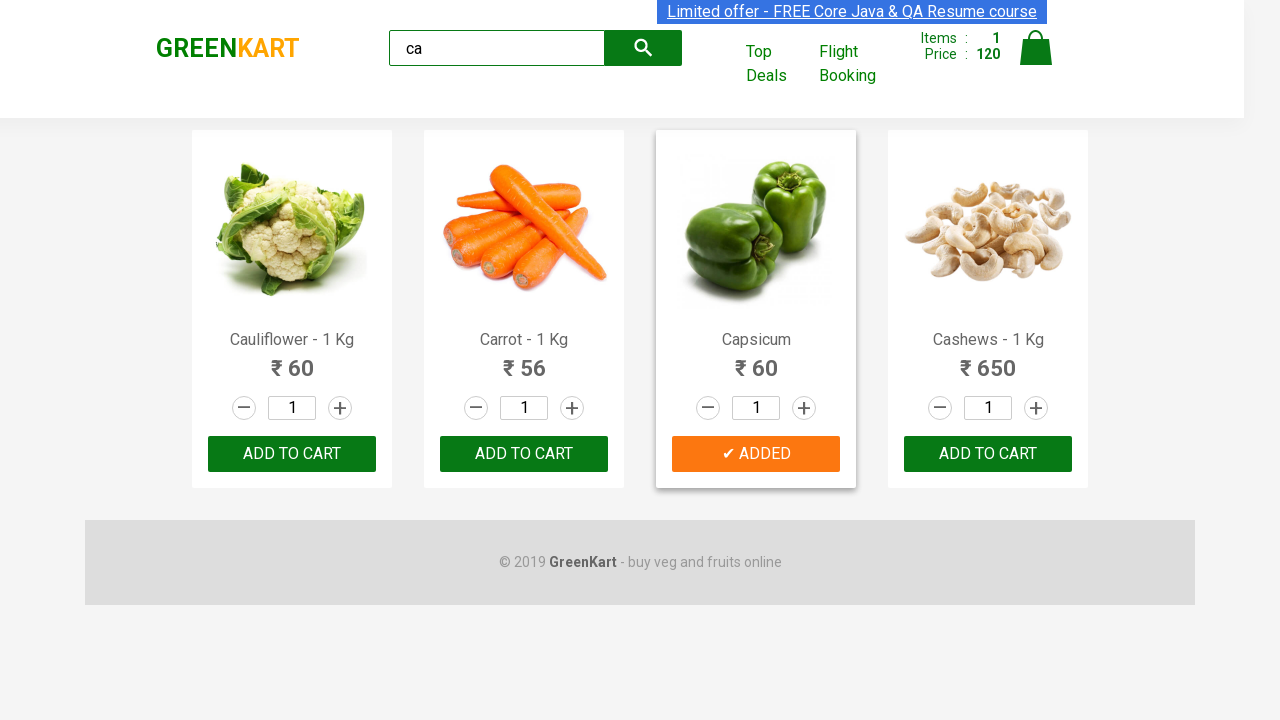

Retrieved product name: 'Capsicum'
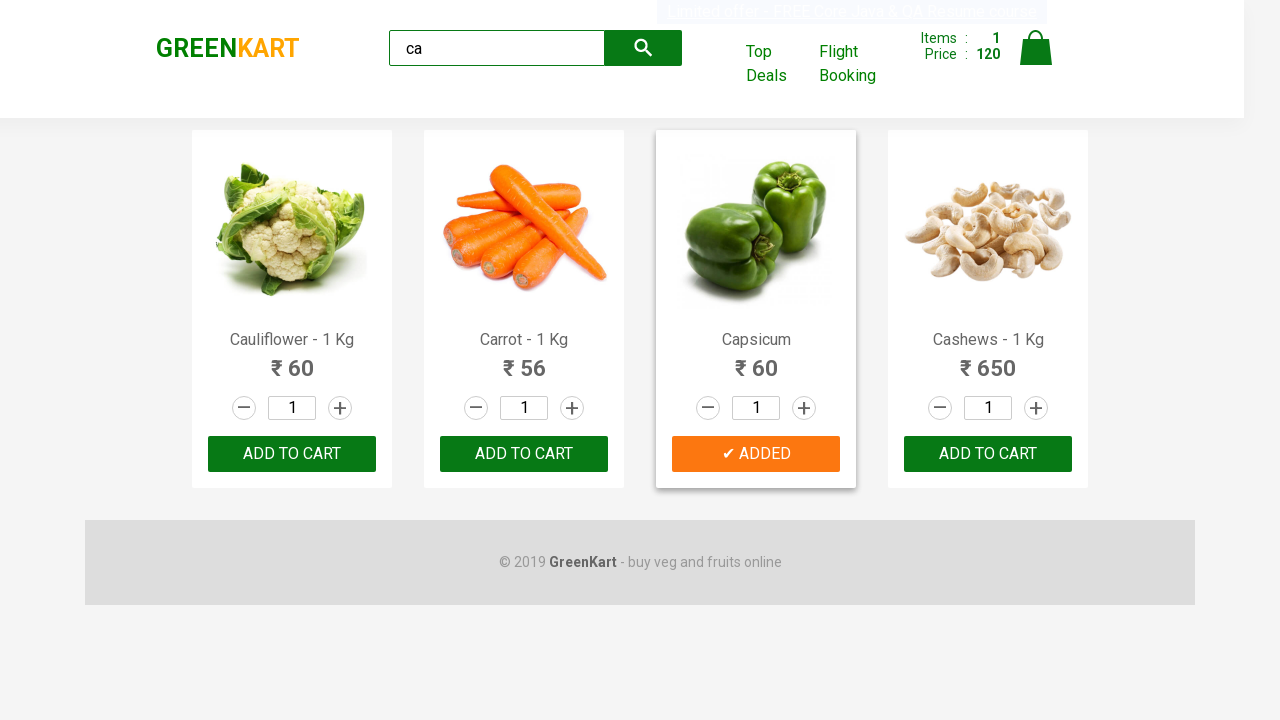

Retrieved product name: 'Cashews - 1 Kg'
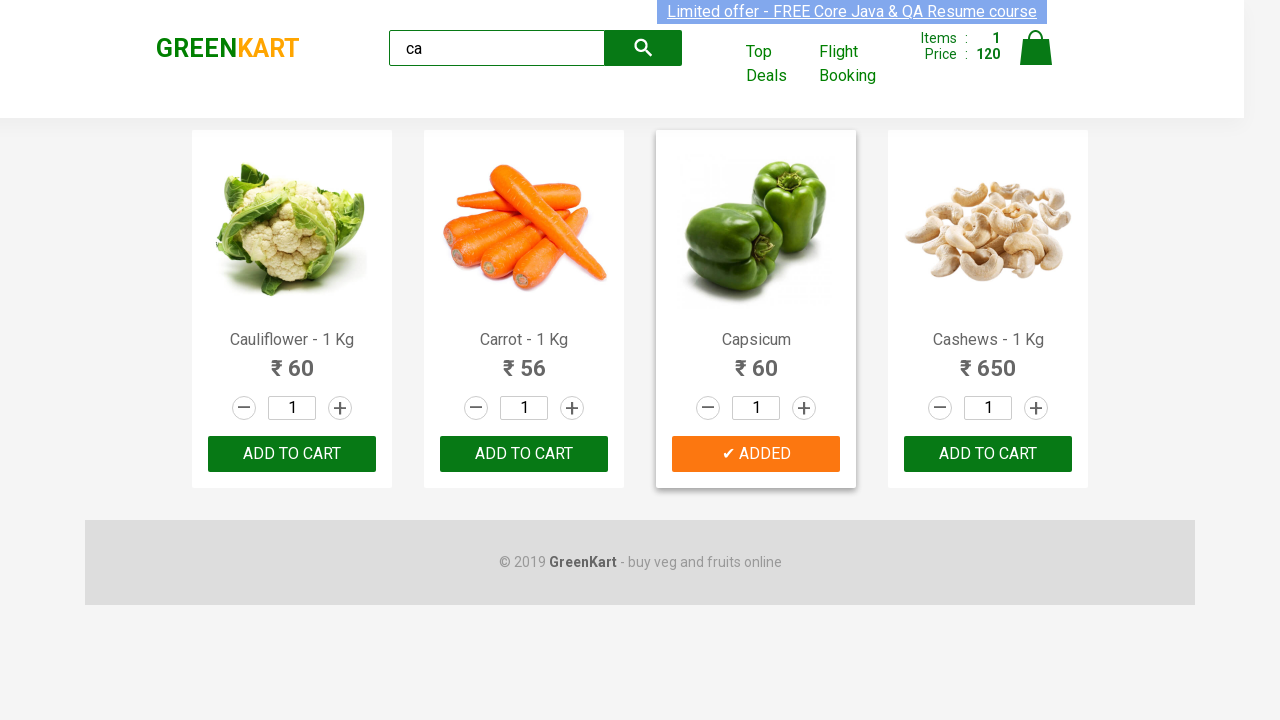

Found and clicked add to cart button for Cashews product at (988, 454) on .products .product >> nth=3 >> button
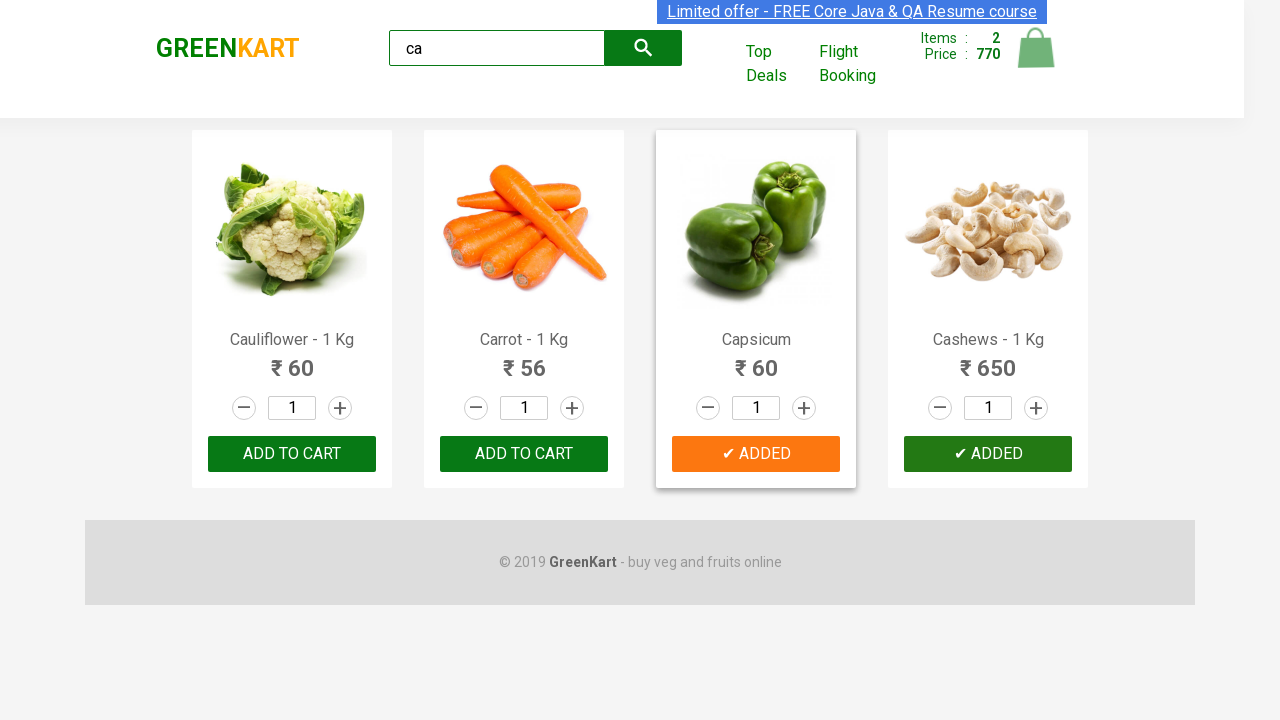

Retrieved brand logo text: 'GREENKART'
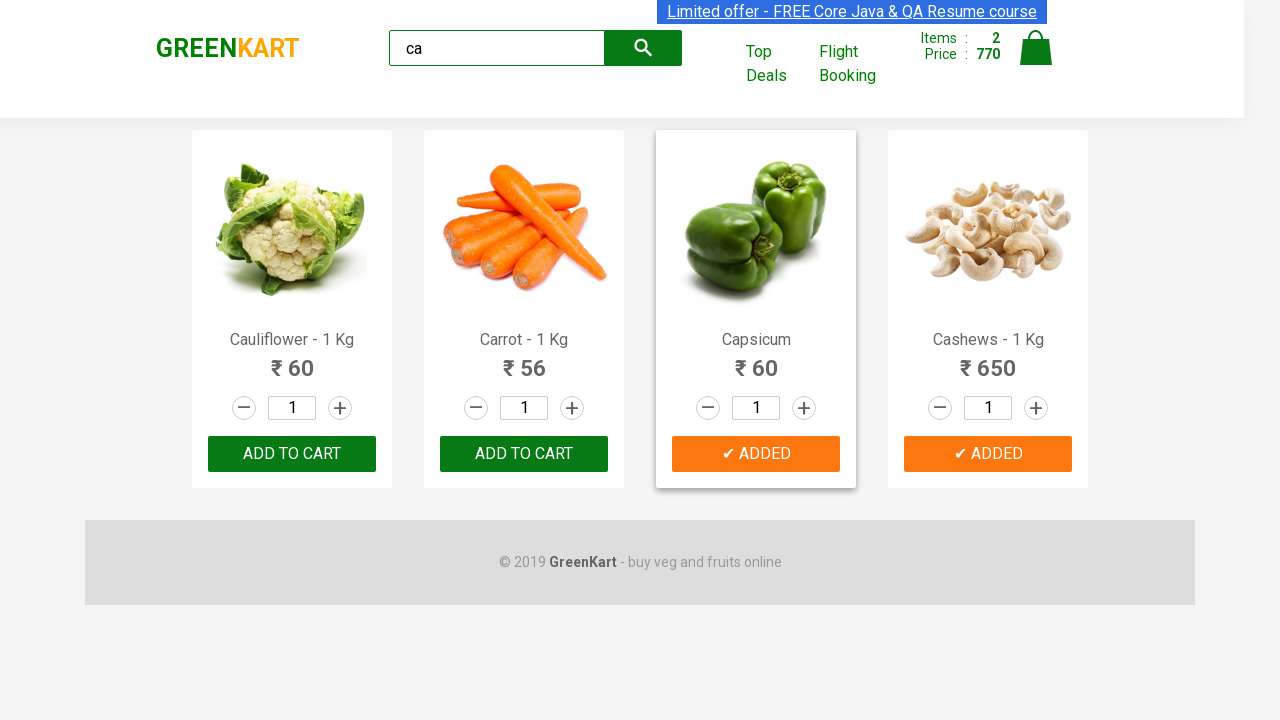

Verified brand logo text matches 'GREENKART'
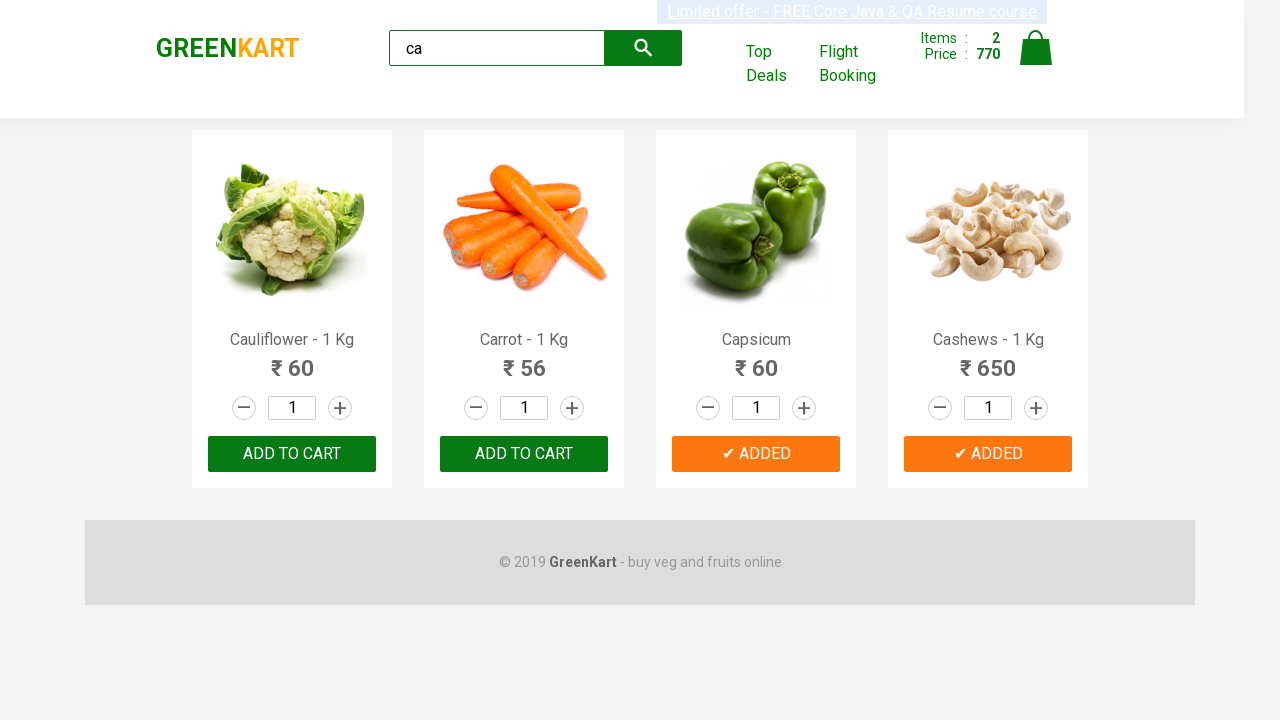

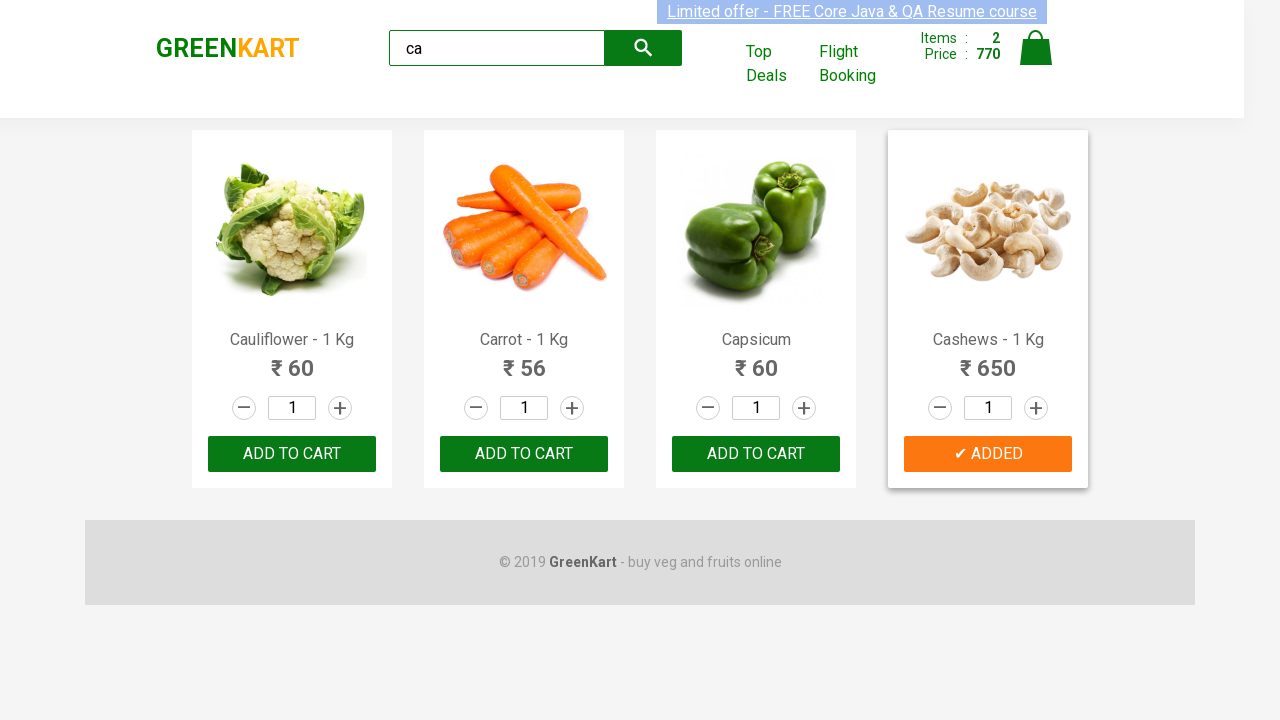